Verifies that the API key and city name input fields are visible on the OpenWeatherMap widgets constructor page

Starting URL: https://openweathermap.org/widgets-constructor

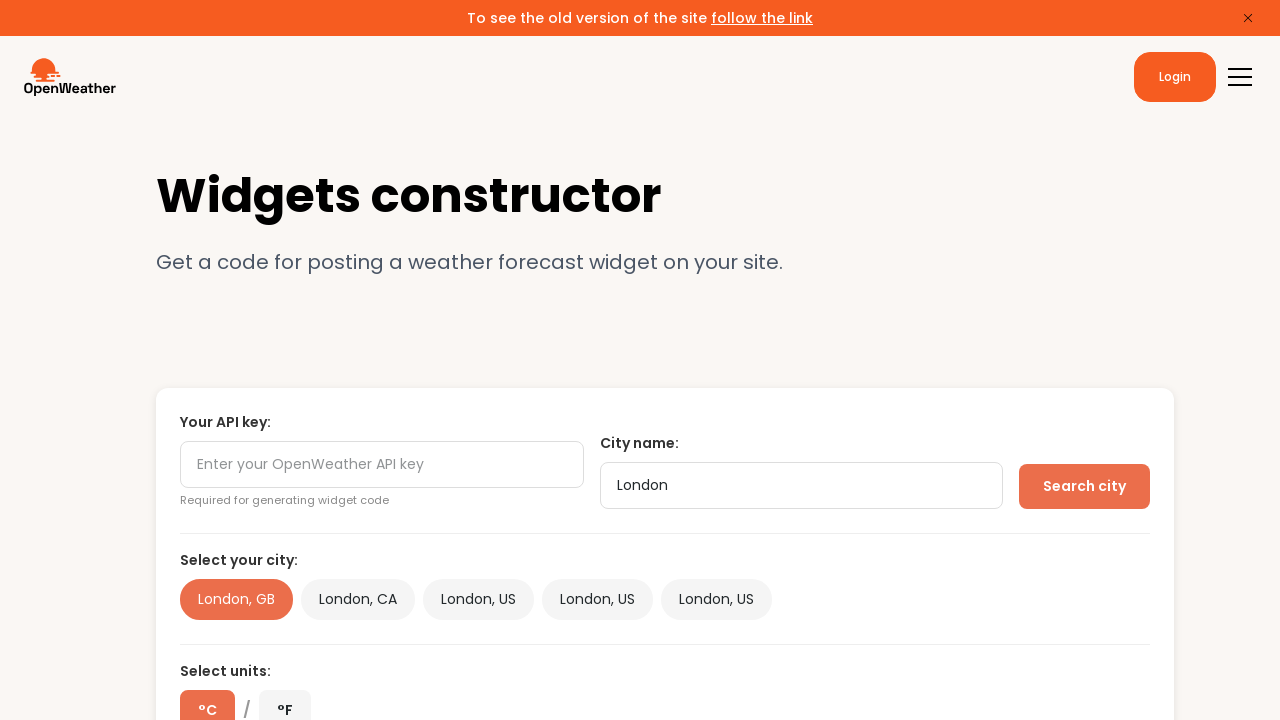

Navigated to OpenWeatherMap widgets constructor page
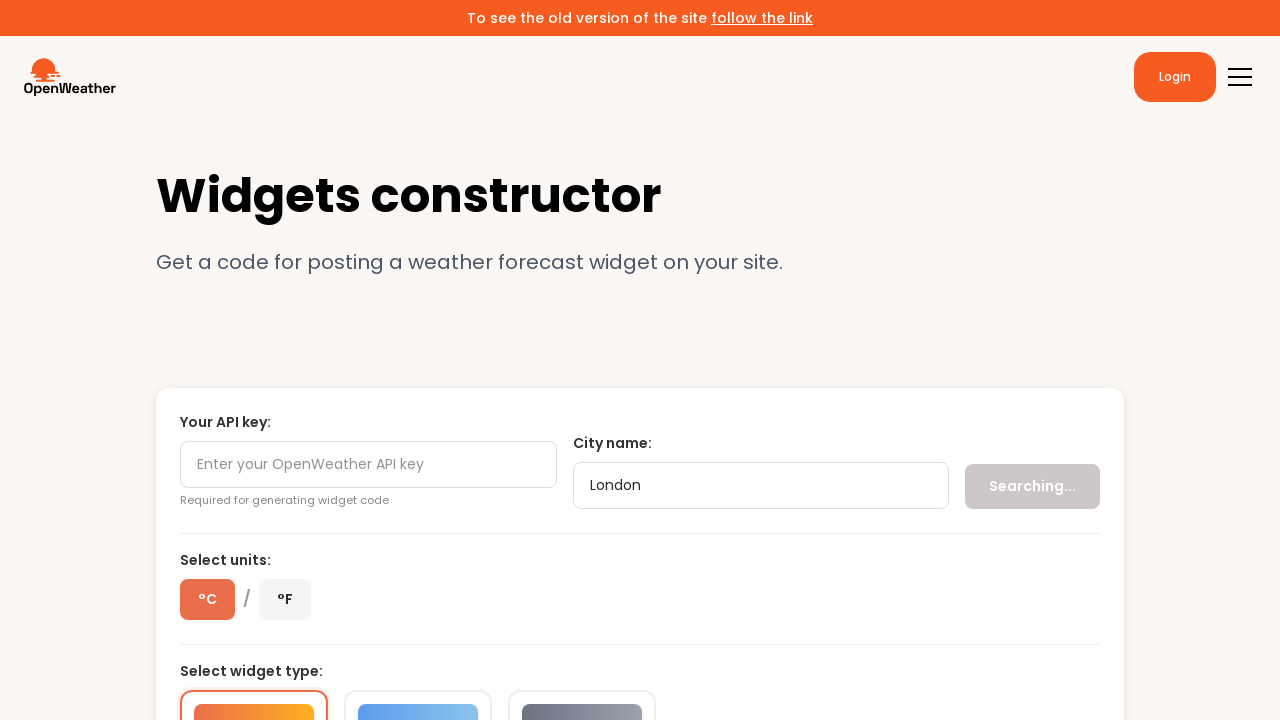

API key input field is visible
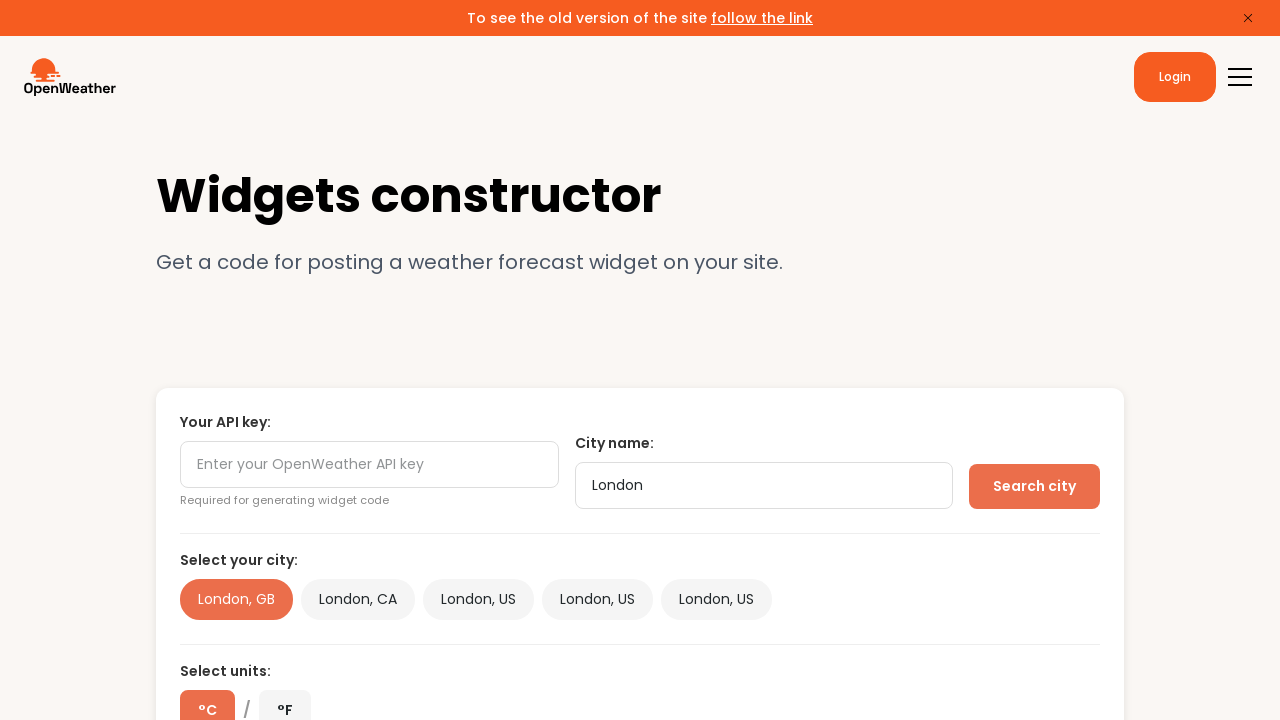

City name input field is visible
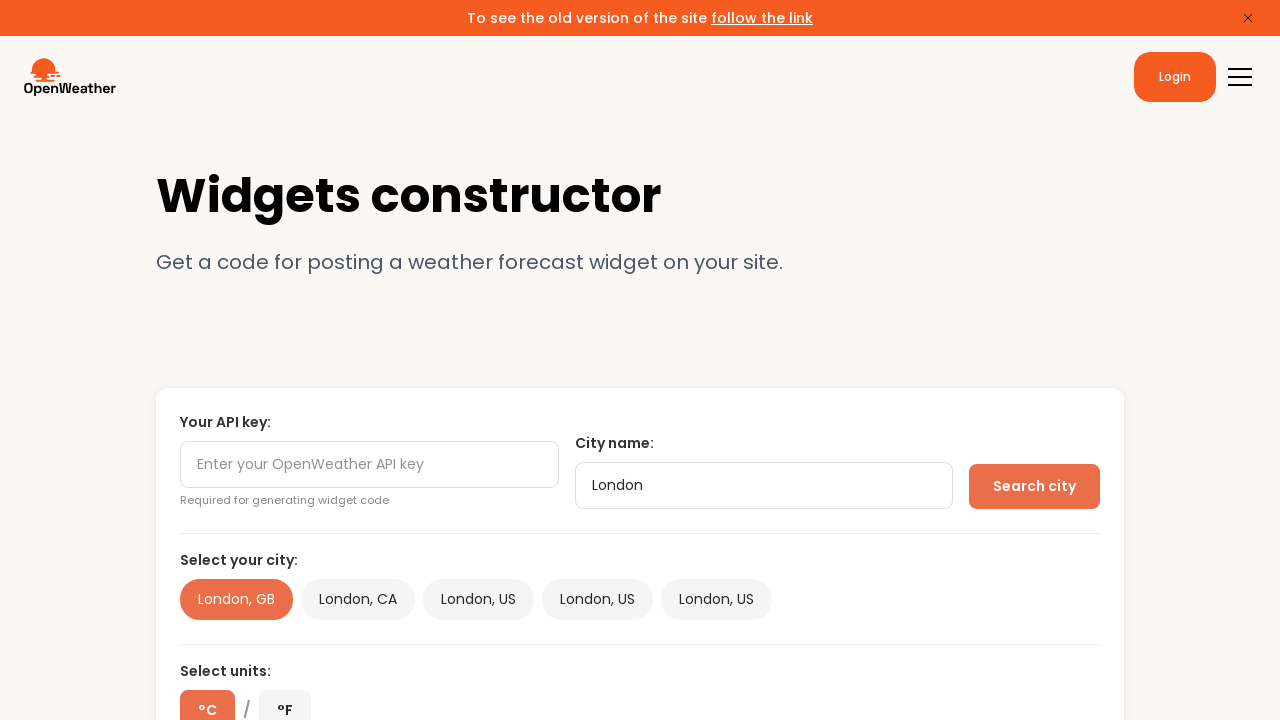

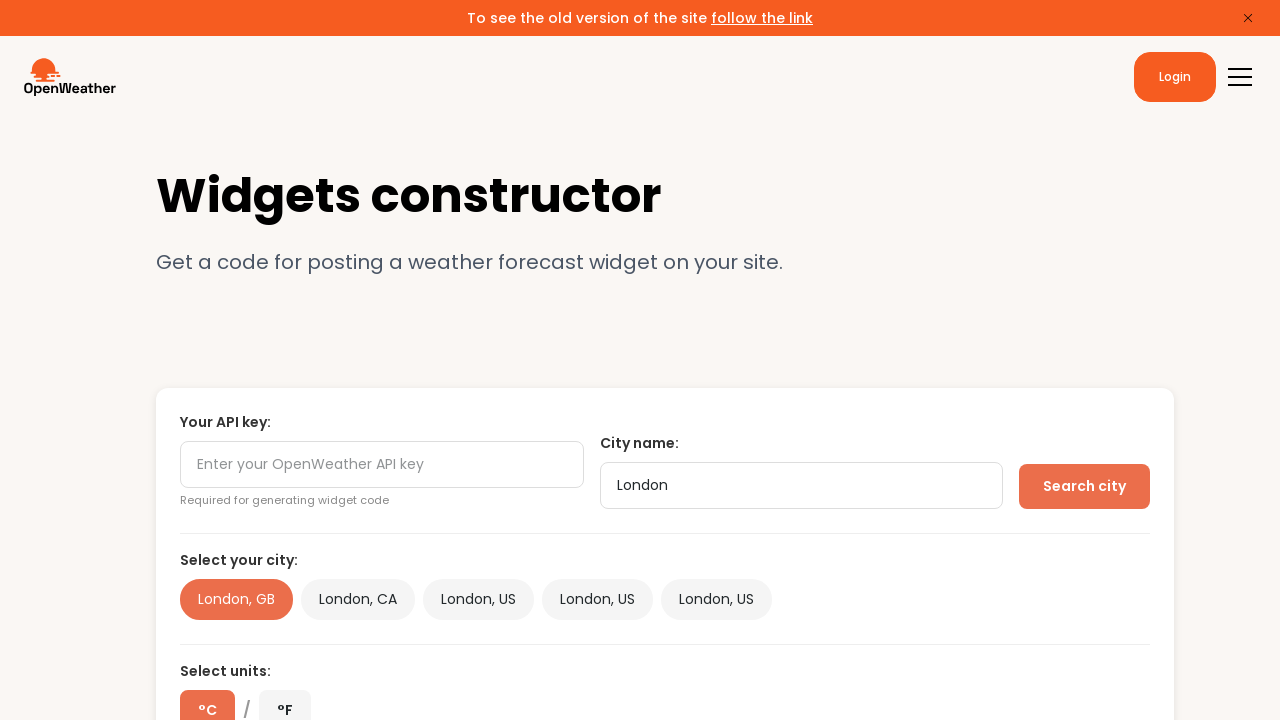